Tests visibility toggle functionality by hiding and showing a text box element using hide/show buttons

Starting URL: https://rahulshettyacademy.com/AutomationPractice/

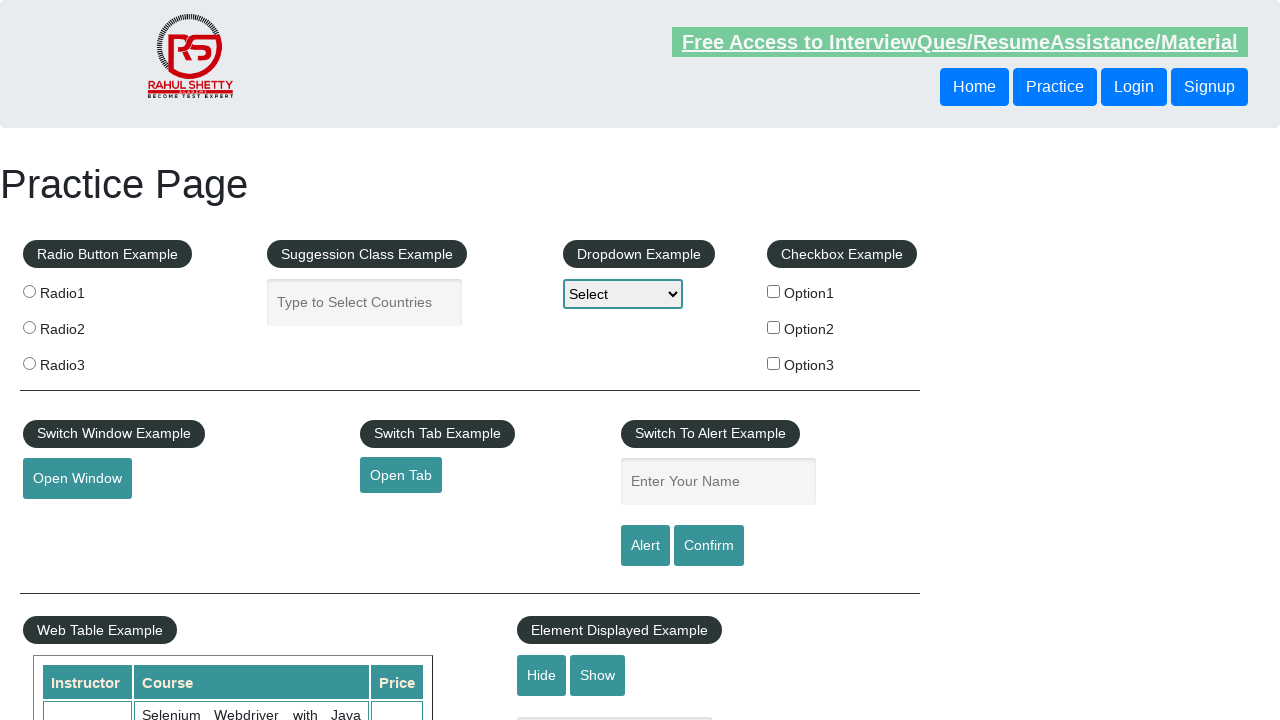

Verified text box is initially visible
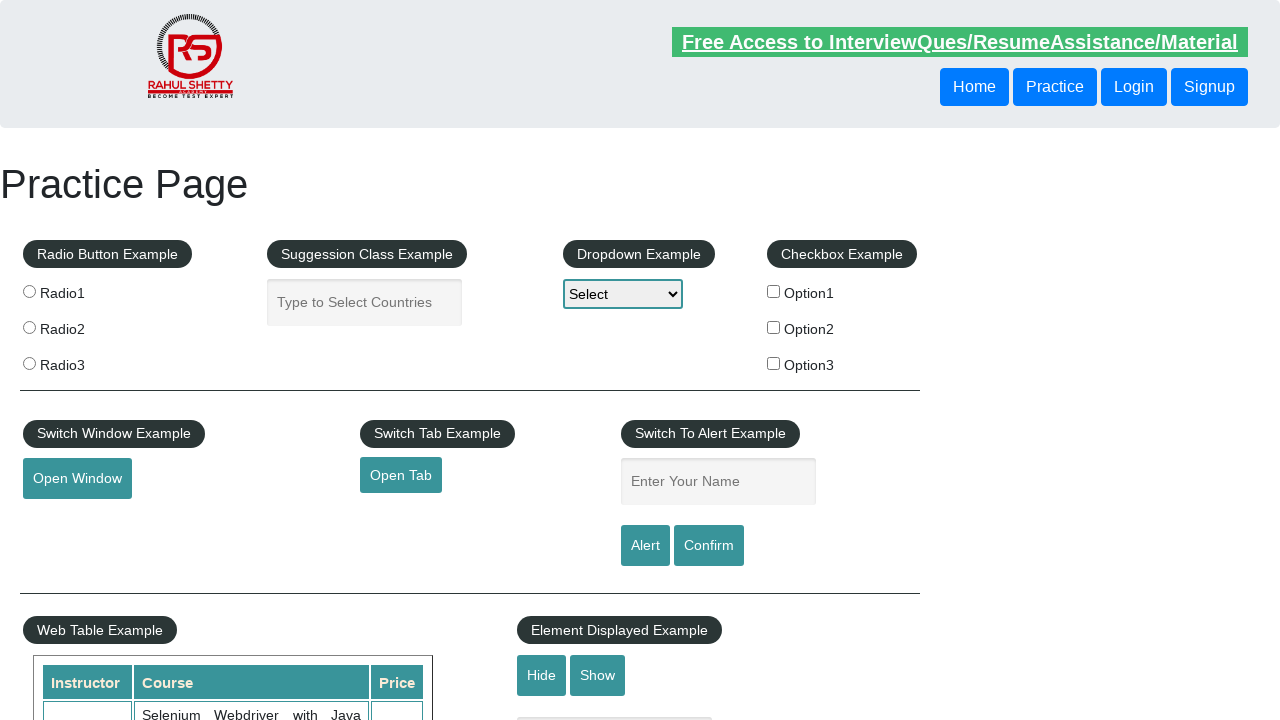

Clicked hide button to hide the text box at (542, 675) on #hide-textbox
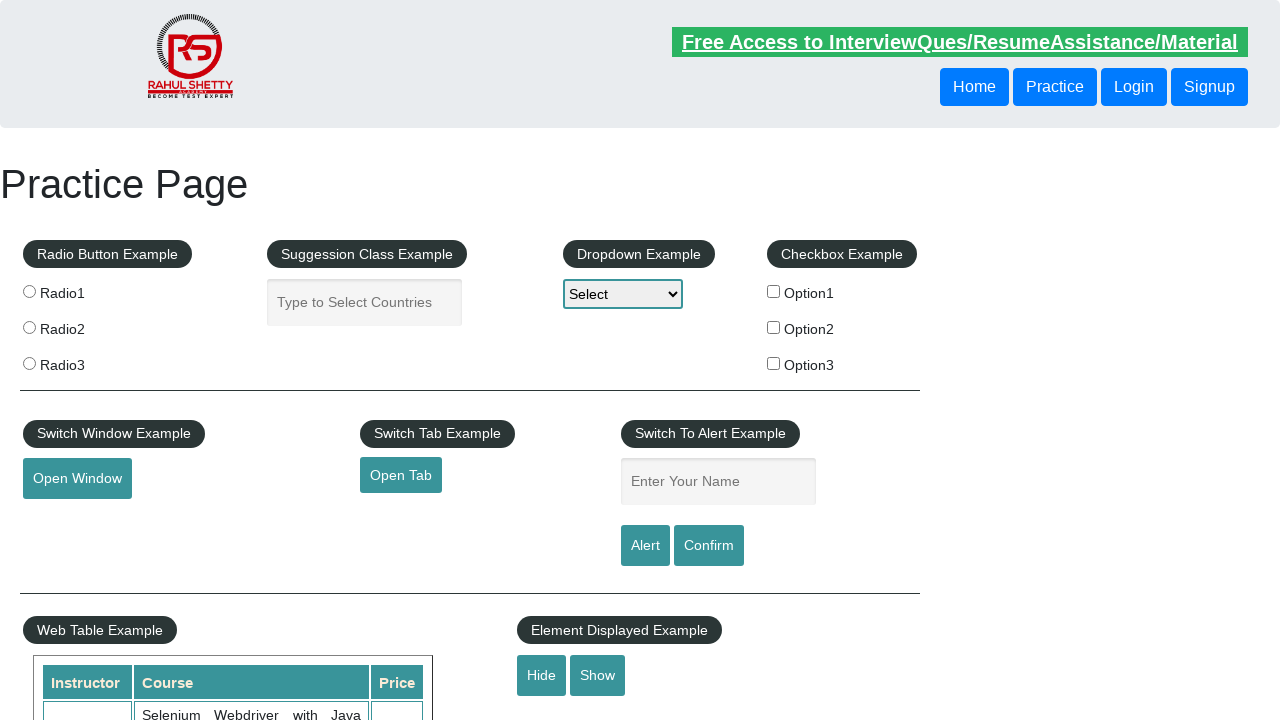

Verified text box is now hidden
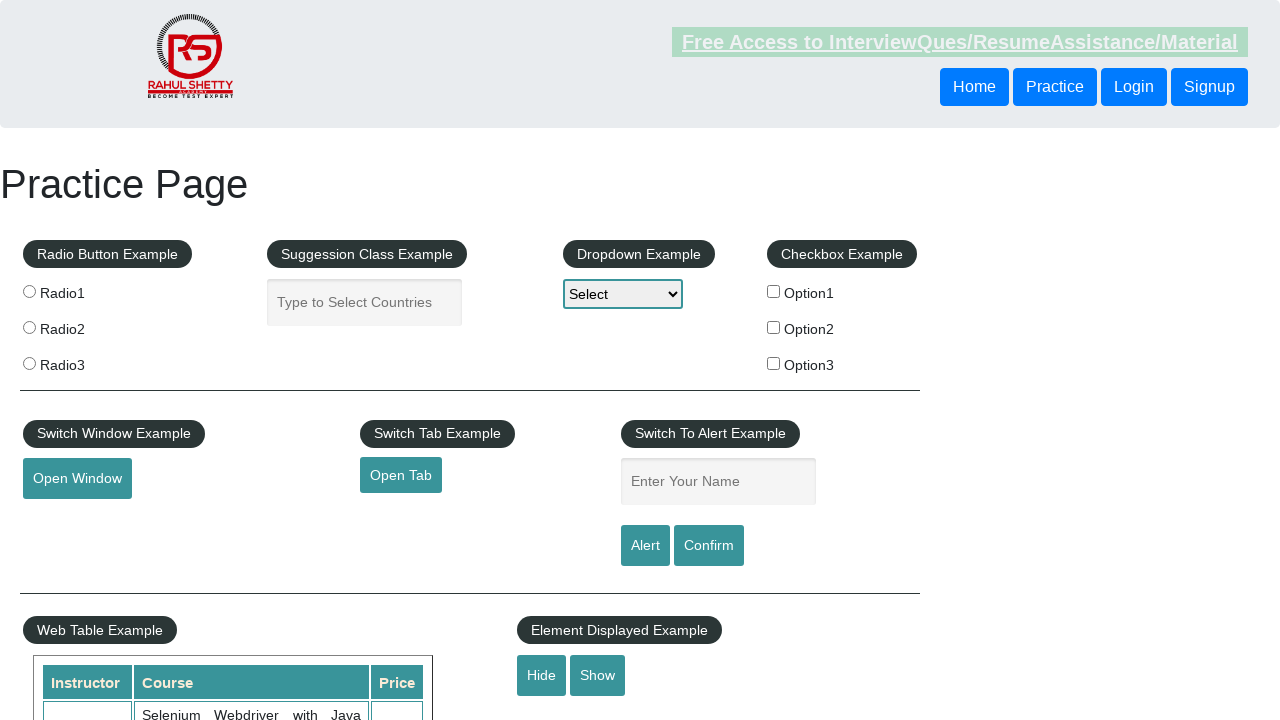

Clicked show button to display the text box again at (598, 675) on #show-textbox
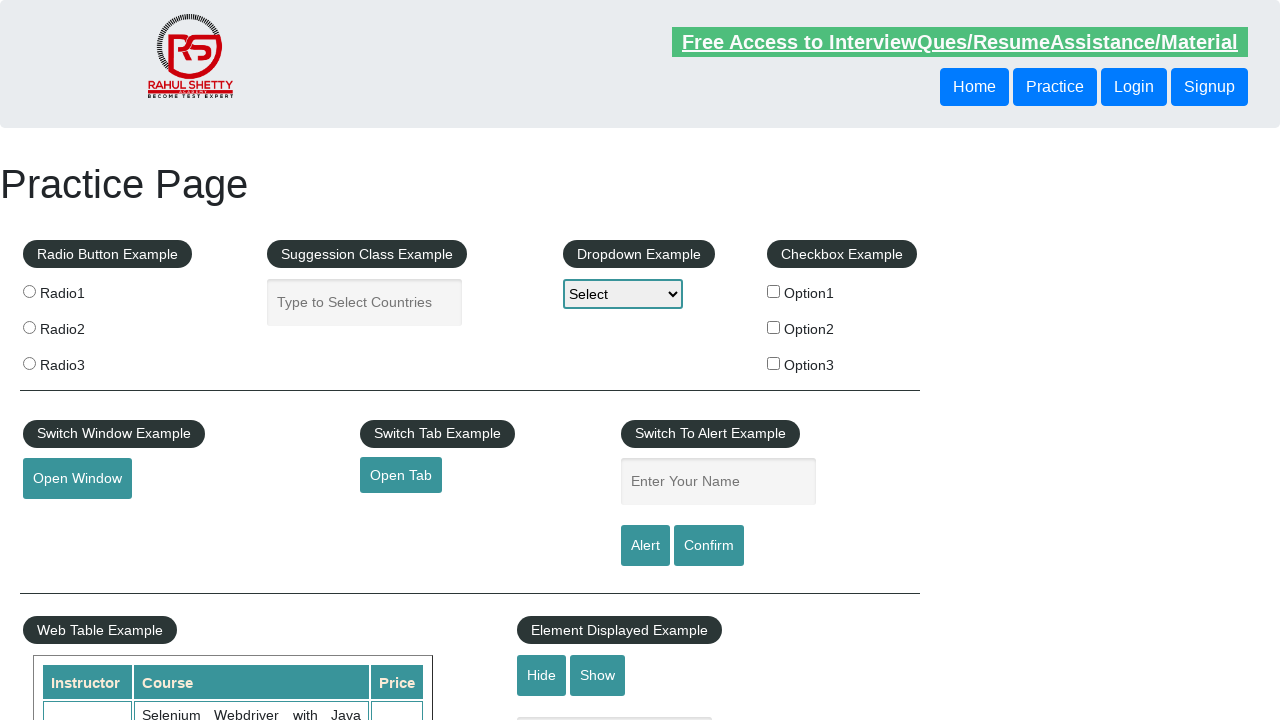

Verified text box is visible again after show button click
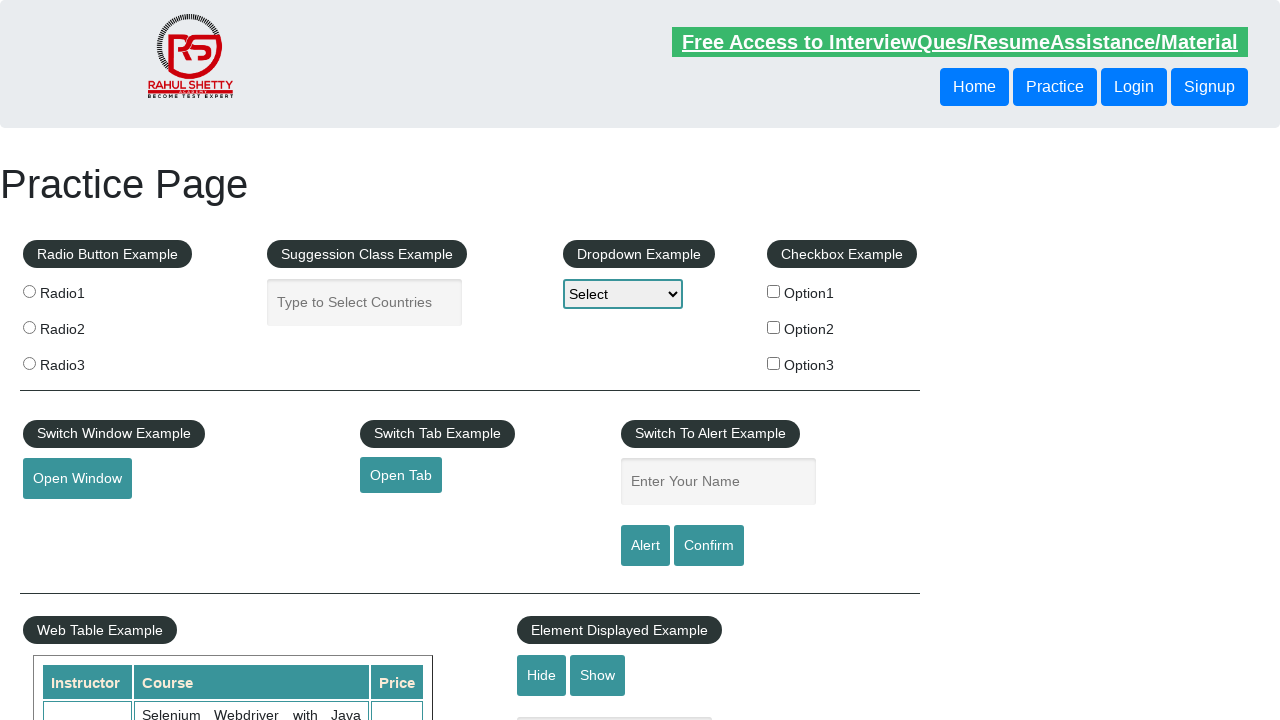

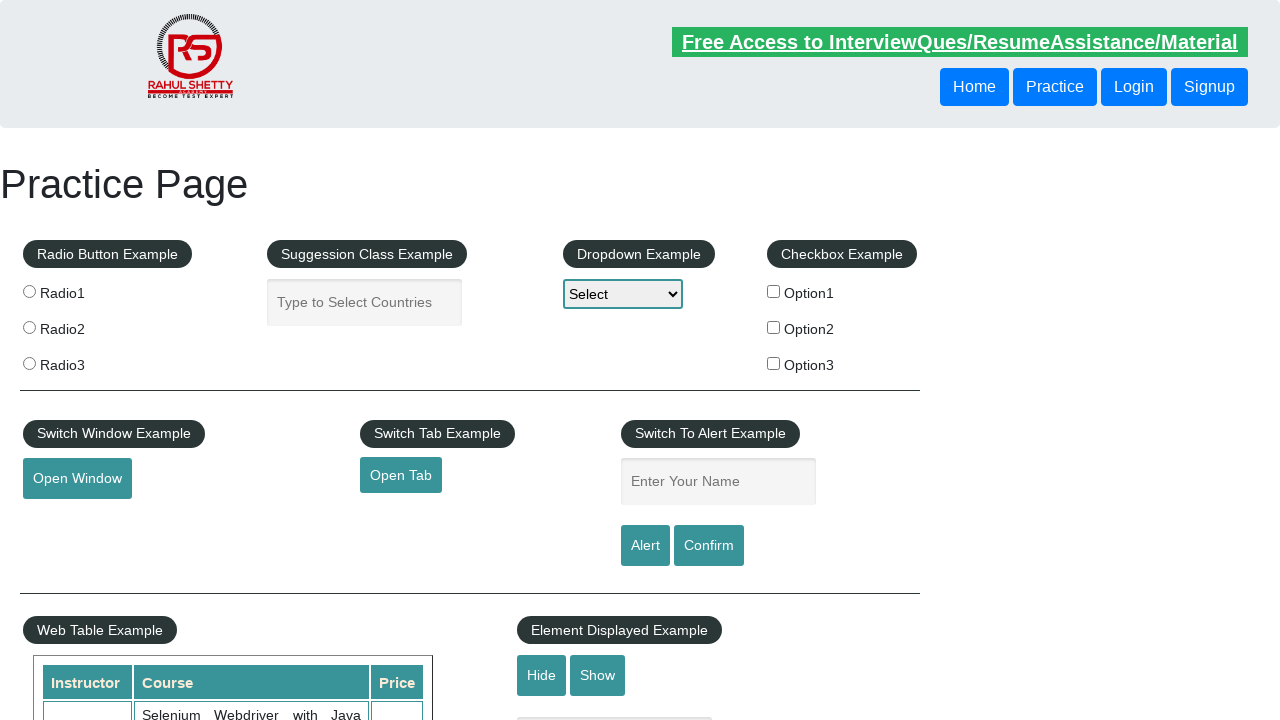